Tests that todo data persists after page reload

Starting URL: https://demo.playwright.dev/todomvc

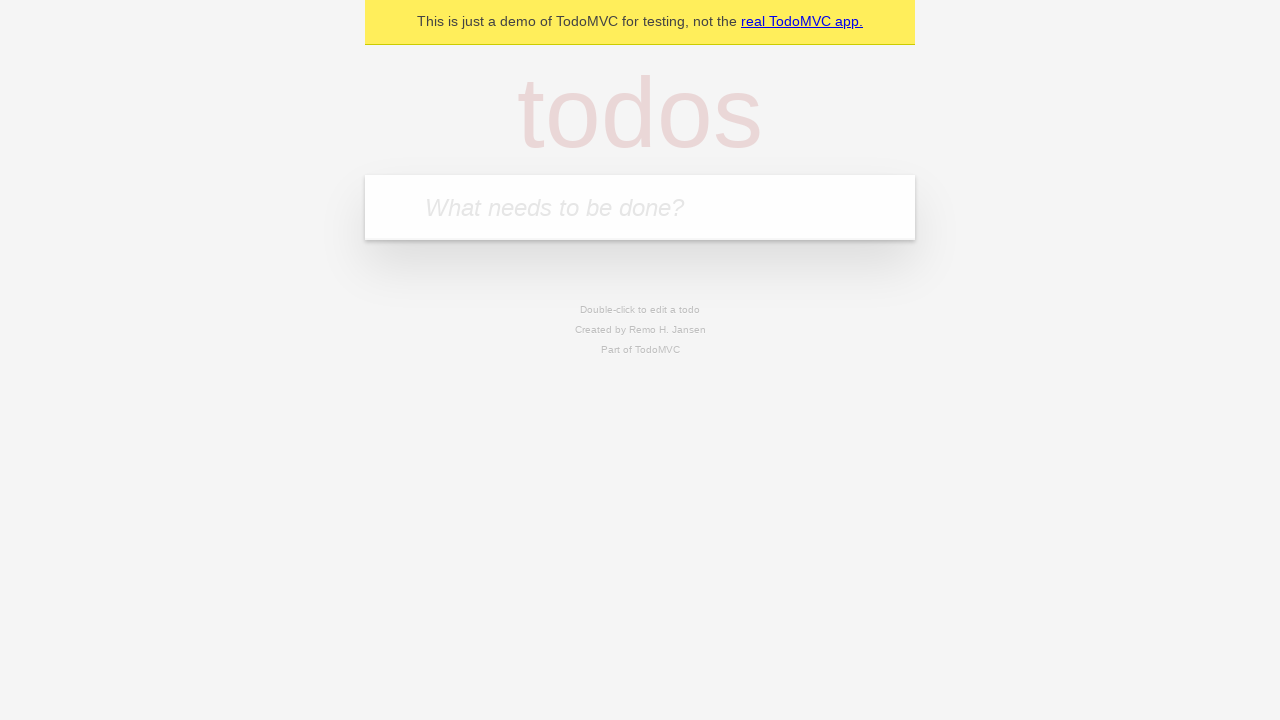

Filled todo input with 'buy some cheese' on internal:attr=[placeholder="What needs to be done?"i]
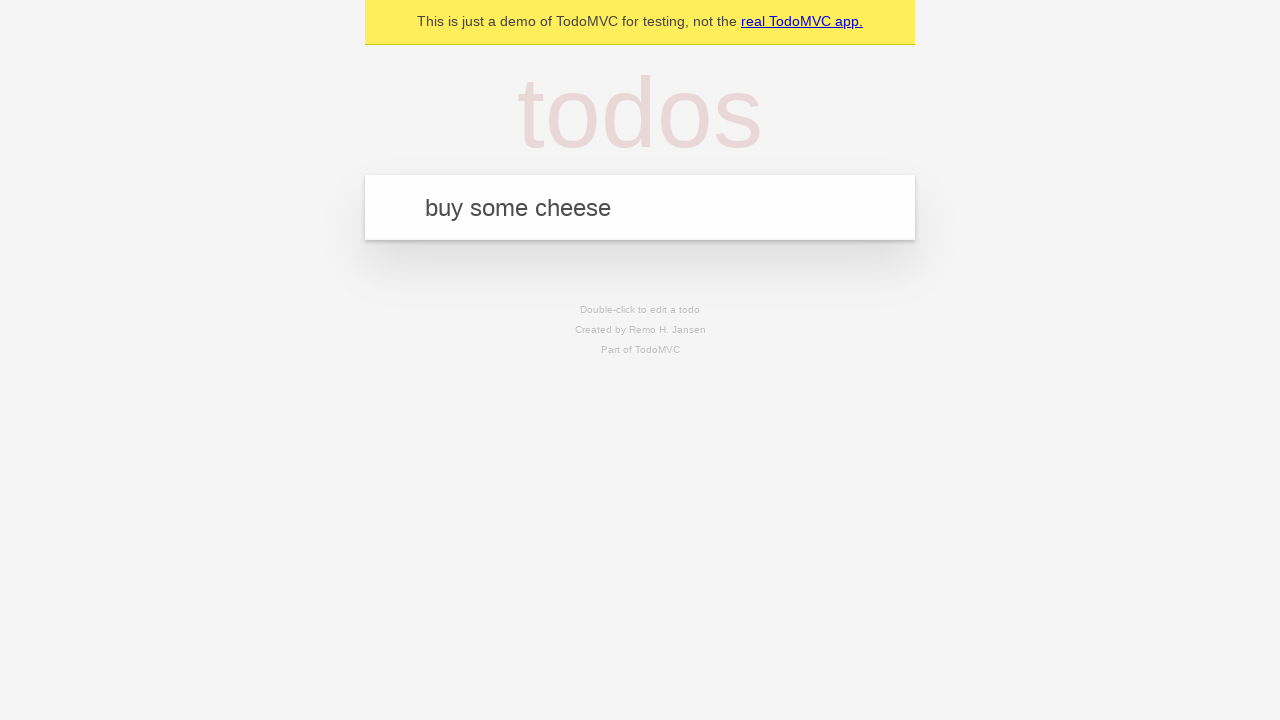

Pressed Enter to add first todo on internal:attr=[placeholder="What needs to be done?"i]
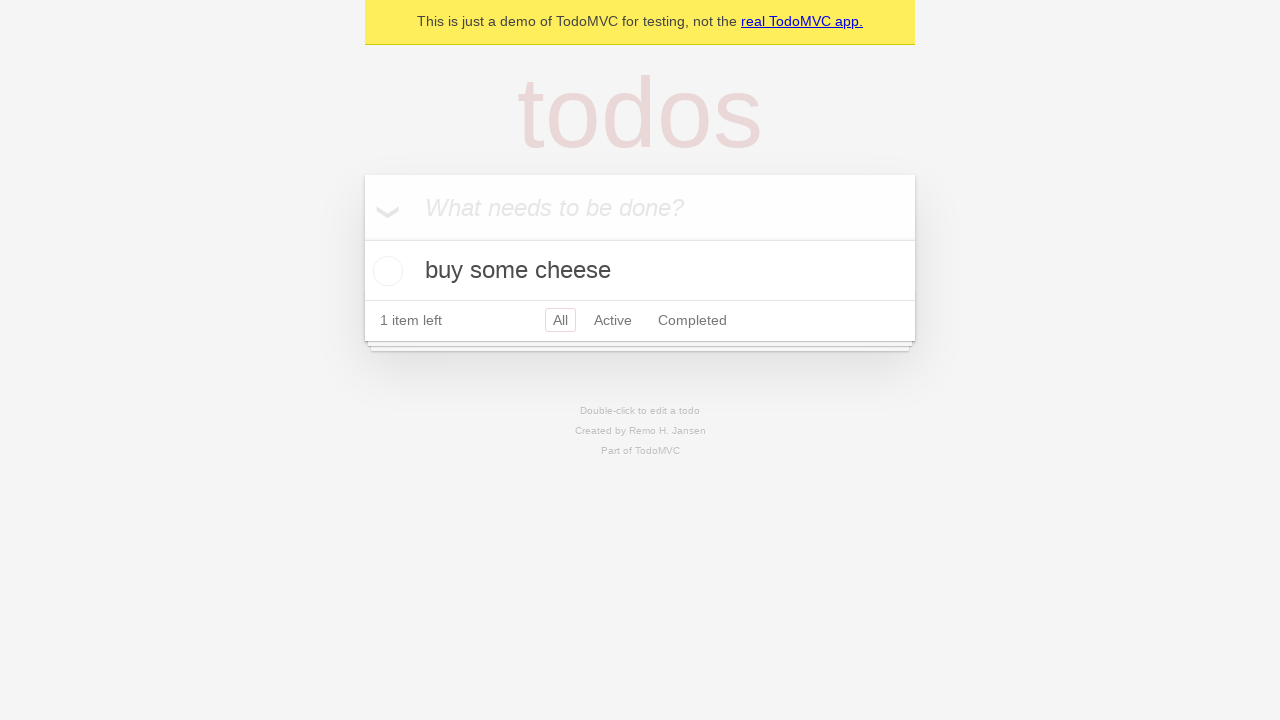

Filled todo input with 'feed the cat' on internal:attr=[placeholder="What needs to be done?"i]
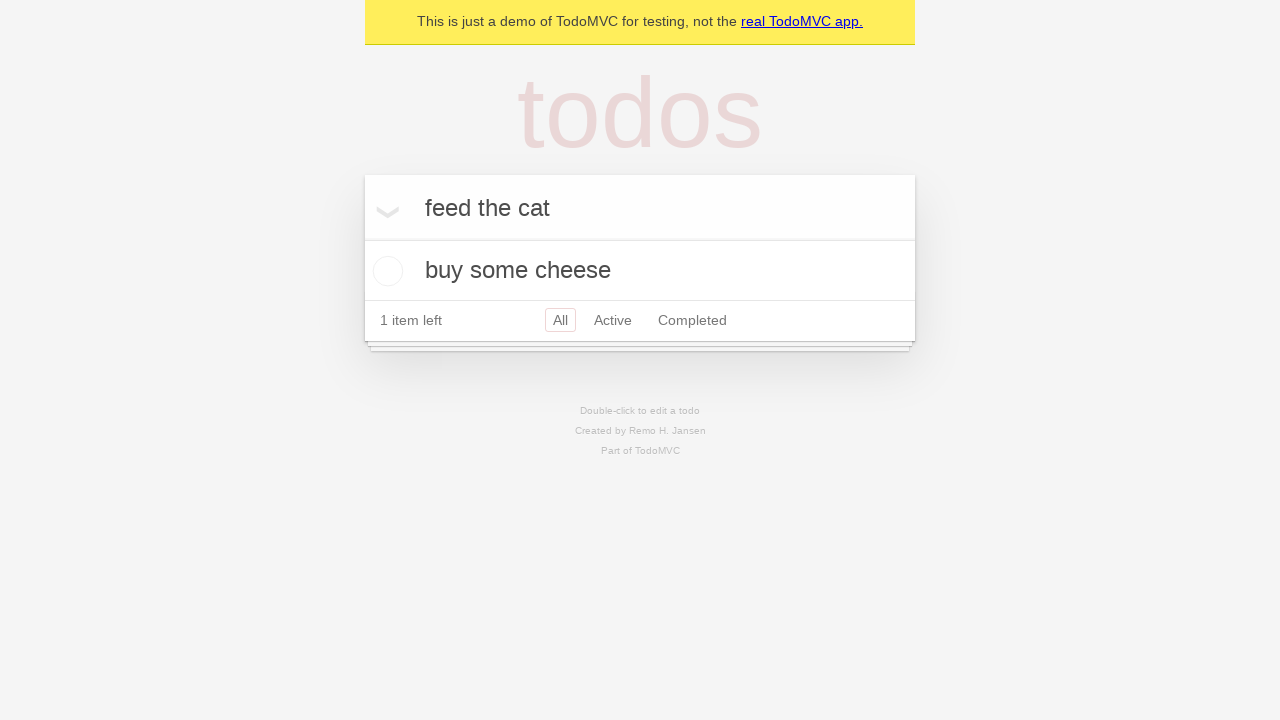

Pressed Enter to add second todo on internal:attr=[placeholder="What needs to be done?"i]
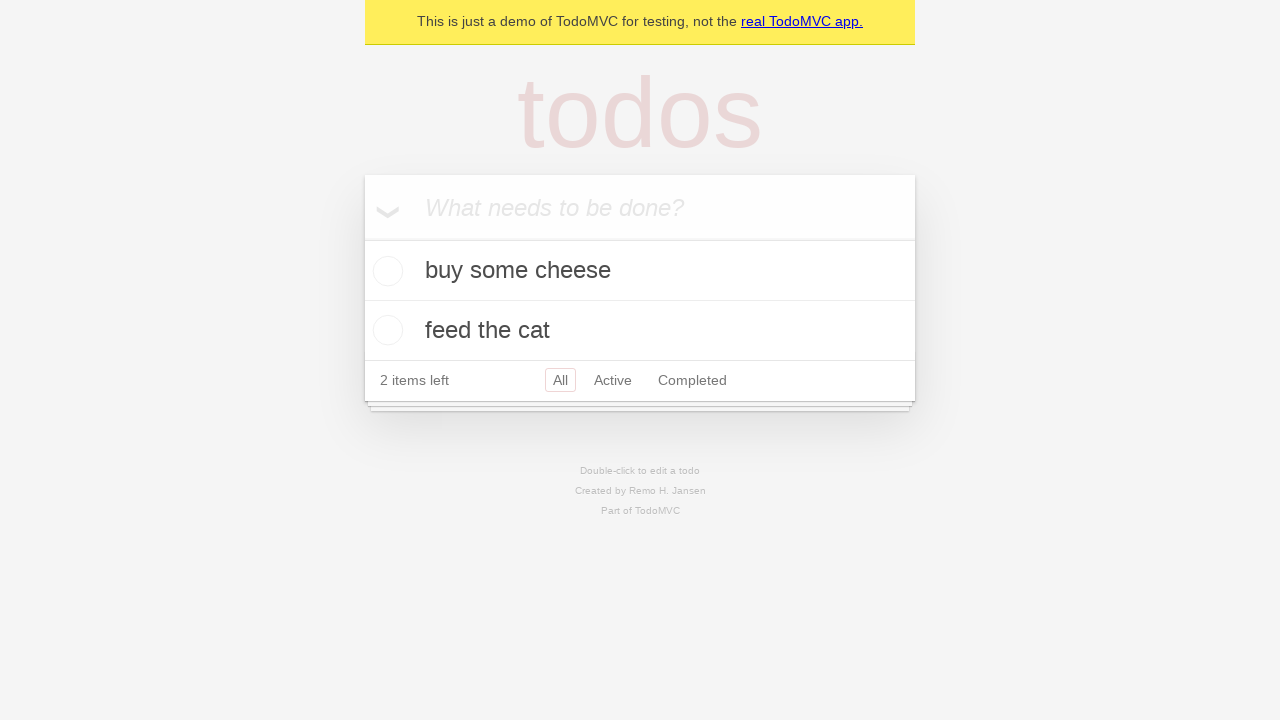

Located first todo checkbox
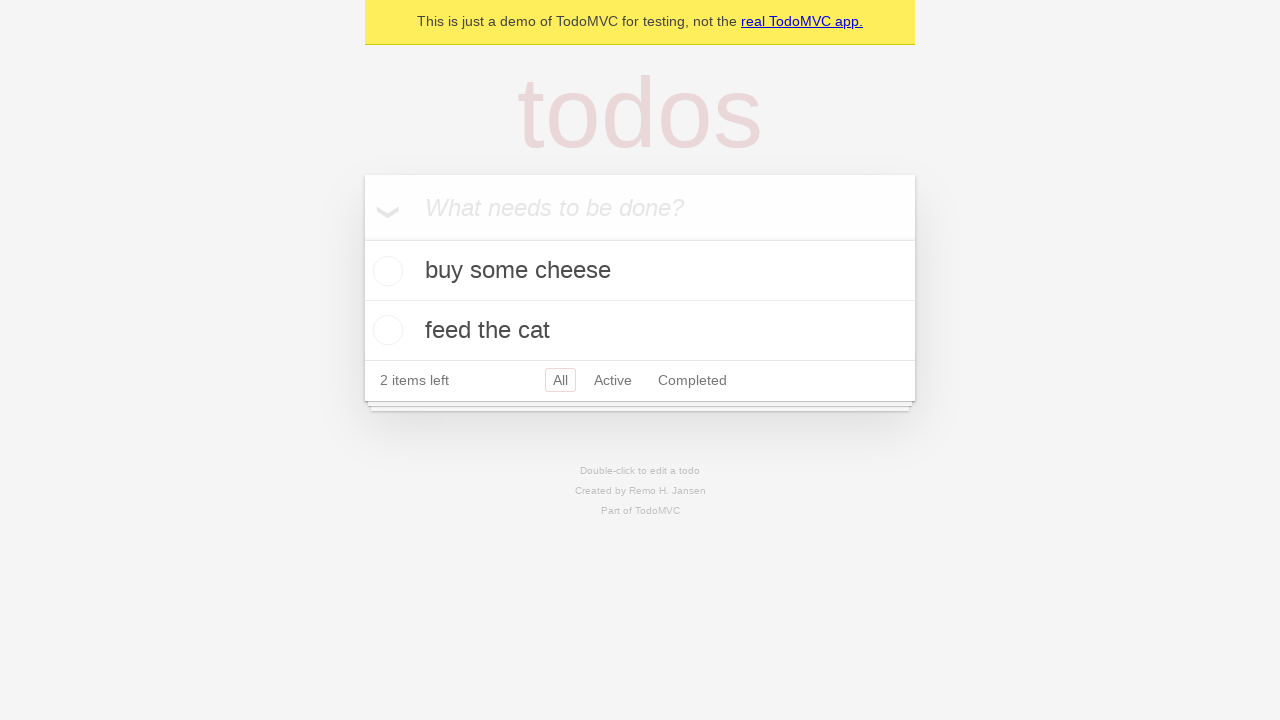

Checked first todo item at (385, 271) on internal:testid=[data-testid="todo-item"s] >> nth=0 >> internal:role=checkbox
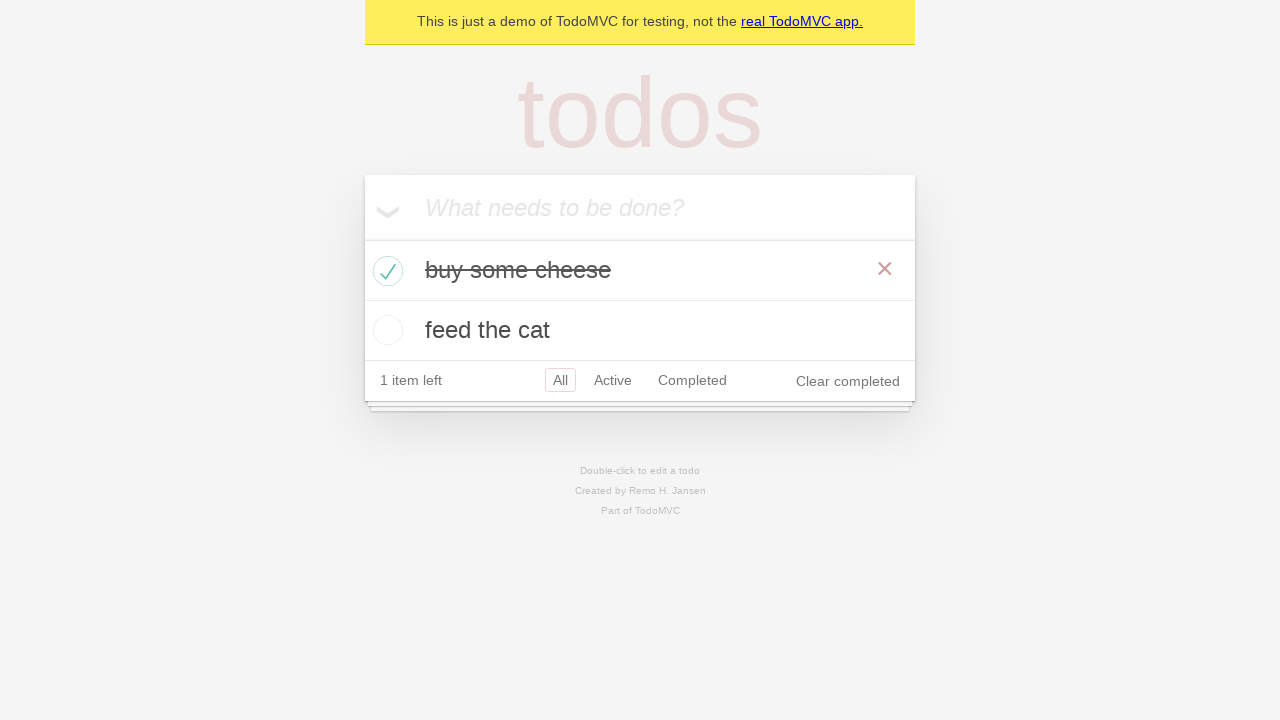

Reloaded the page to test data persistence
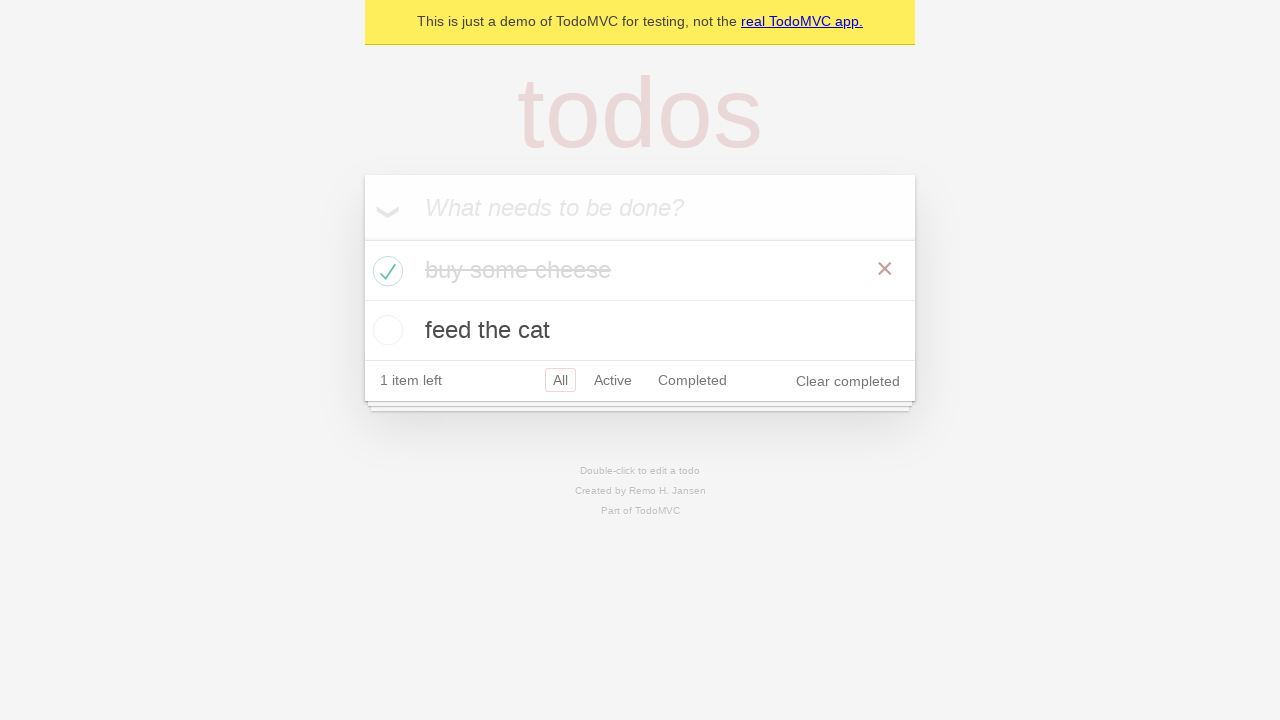

Todo items reloaded after page refresh
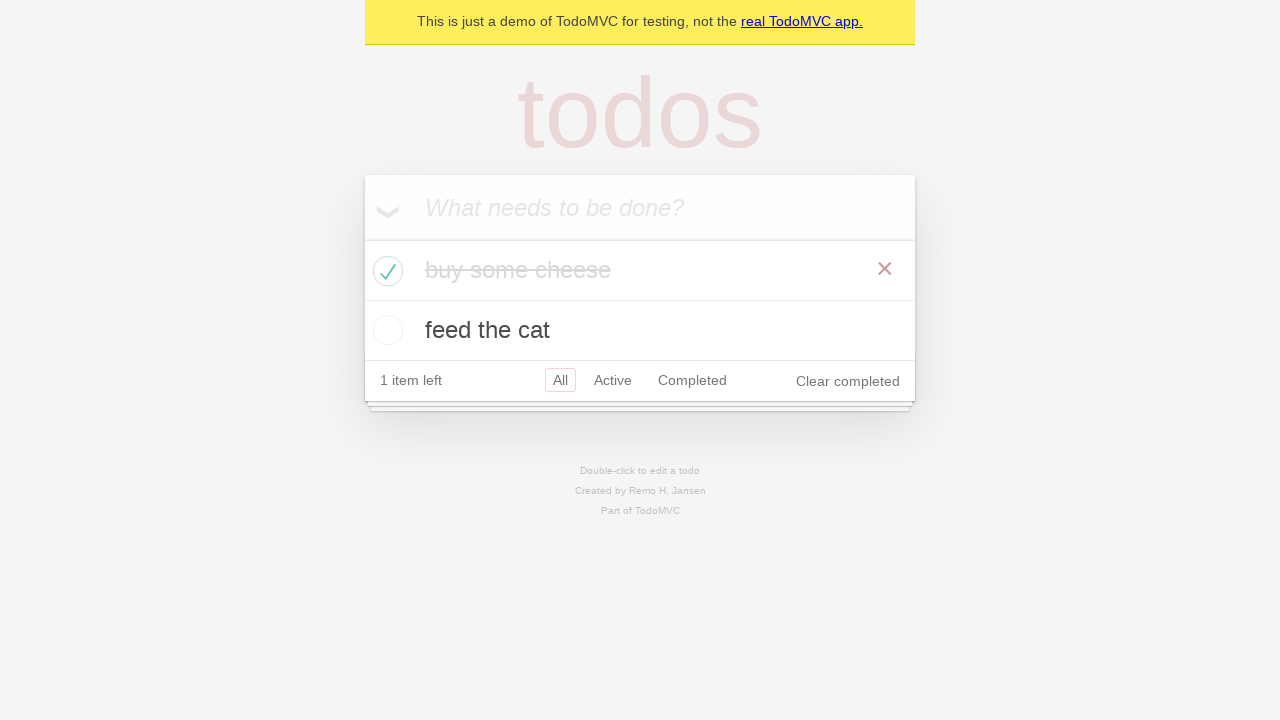

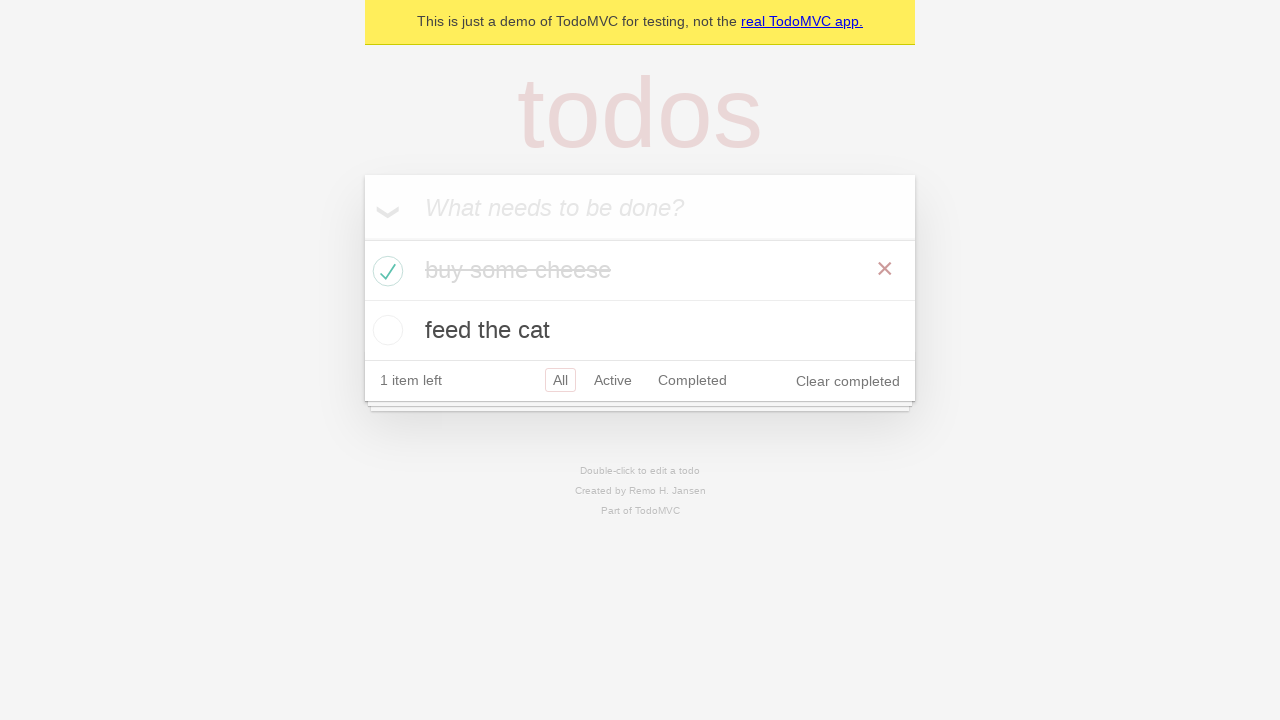